Tests GitHub profile navigation by clicking on Repositories tab, searching for "Cypress" in the repository search box, and verifying the expected repository appears in results.

Starting URL: https://github.com/joanEsquivel

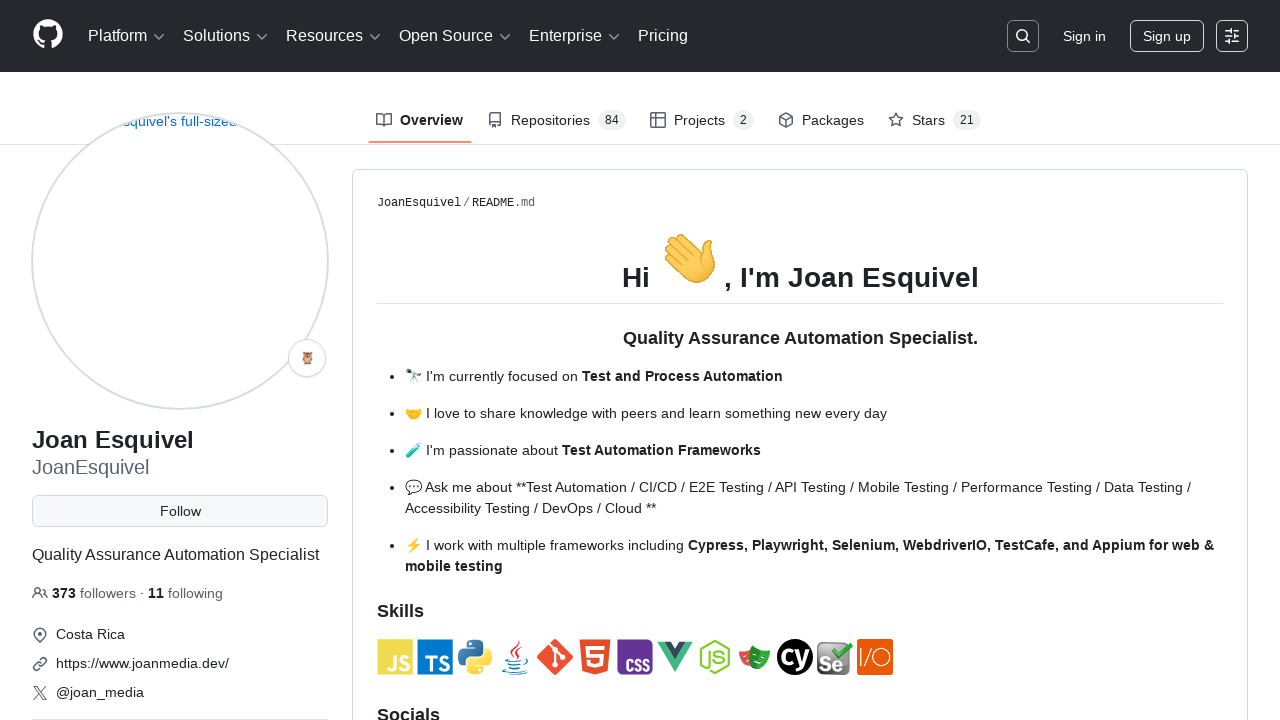

Clicked on Repositories tab at (556, 120) on internal:role=link[name="Repositories"i]
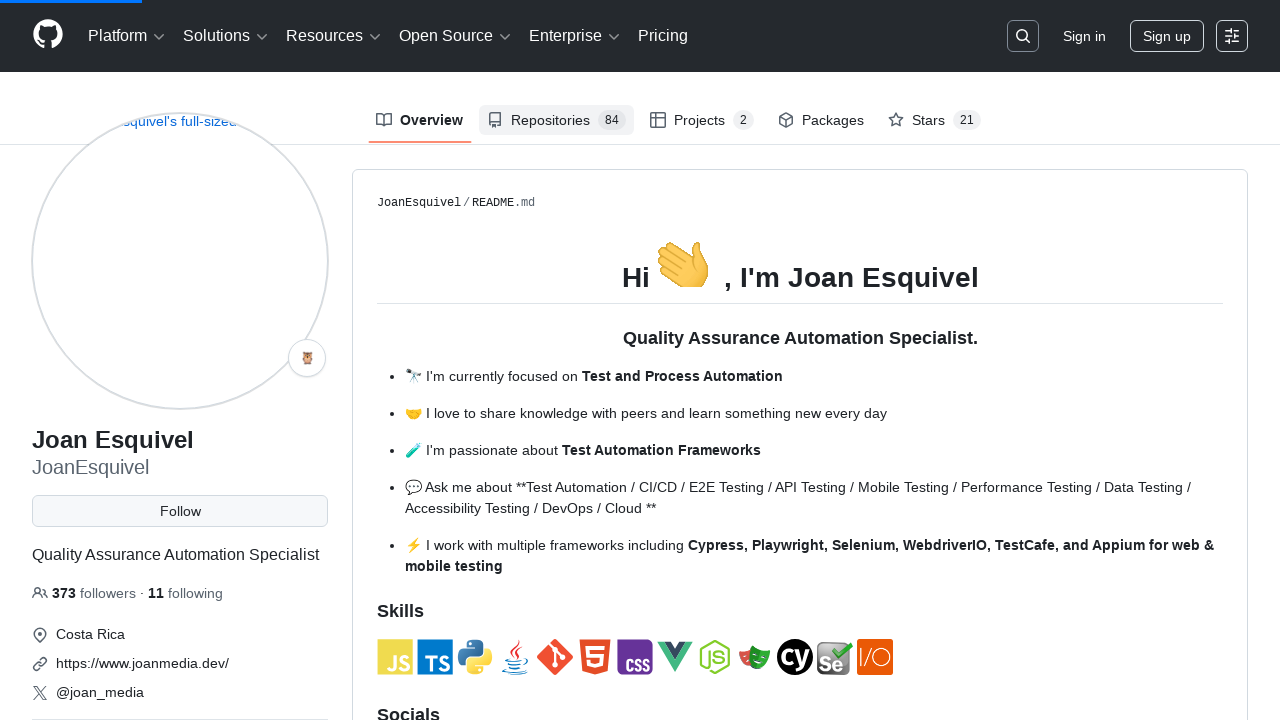

Clicked on repository search box at (652, 177) on internal:role=searchbox[name="Find a repository…"i]
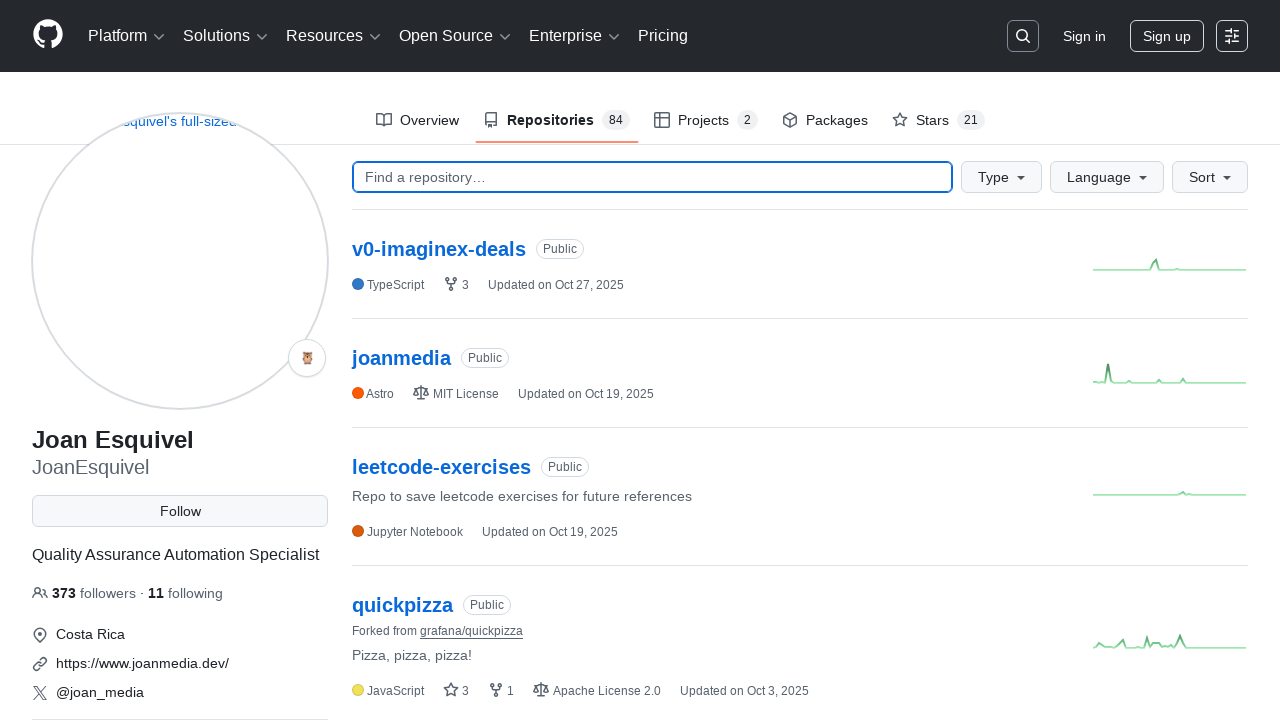

Filled search box with 'Cypress' on internal:role=searchbox[name="Find a repository…"i]
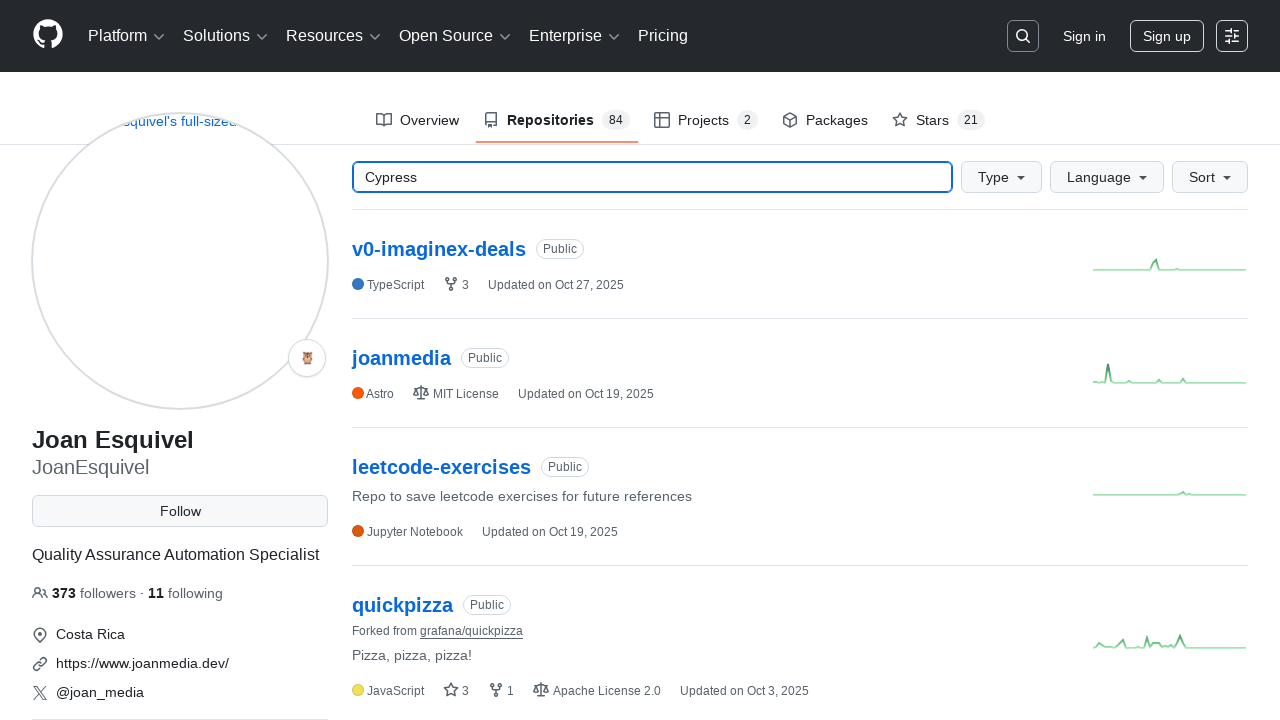

Pressed Enter to search for repositories on internal:role=searchbox[name="Find a repository…"i]
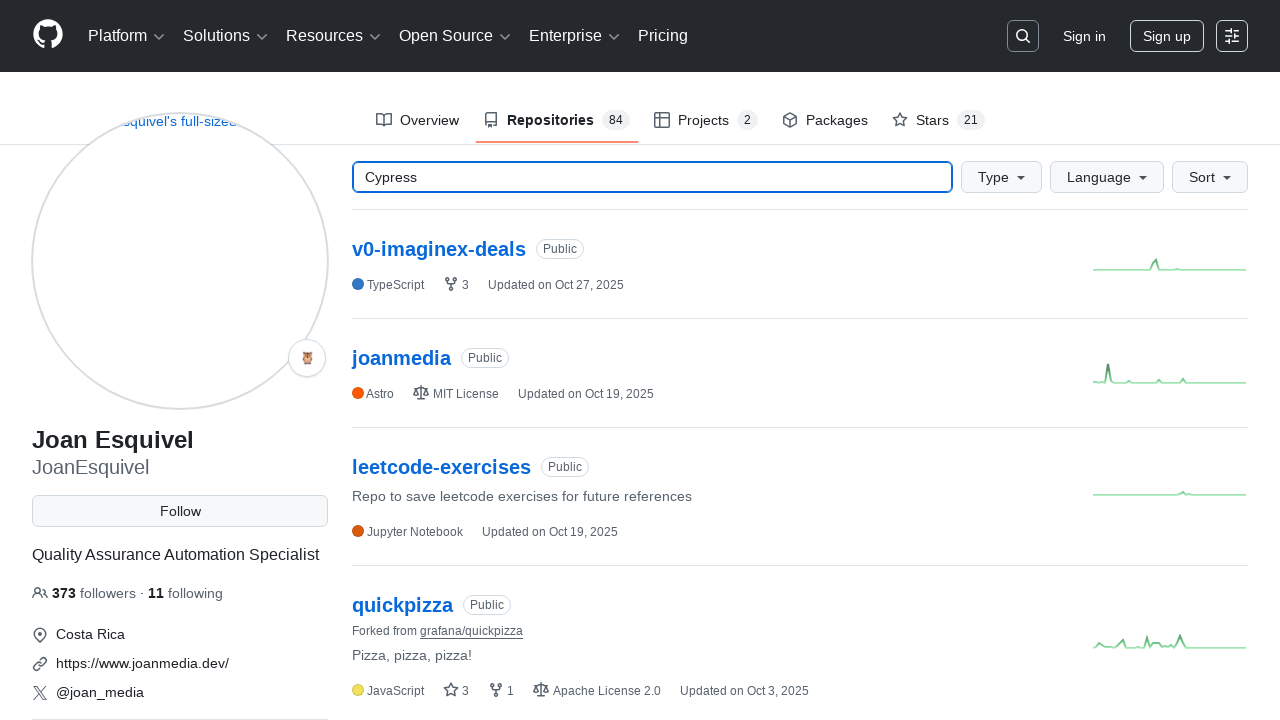

Search results loaded, 'curso-de-cypress' repository found
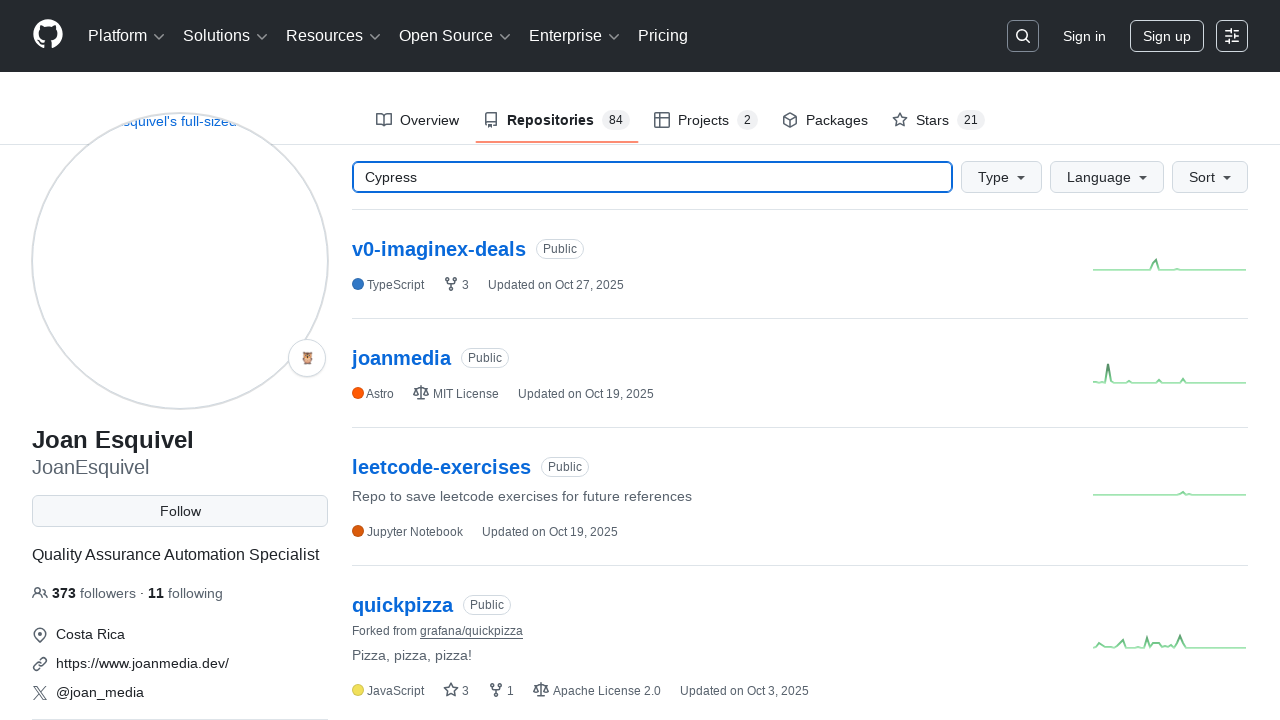

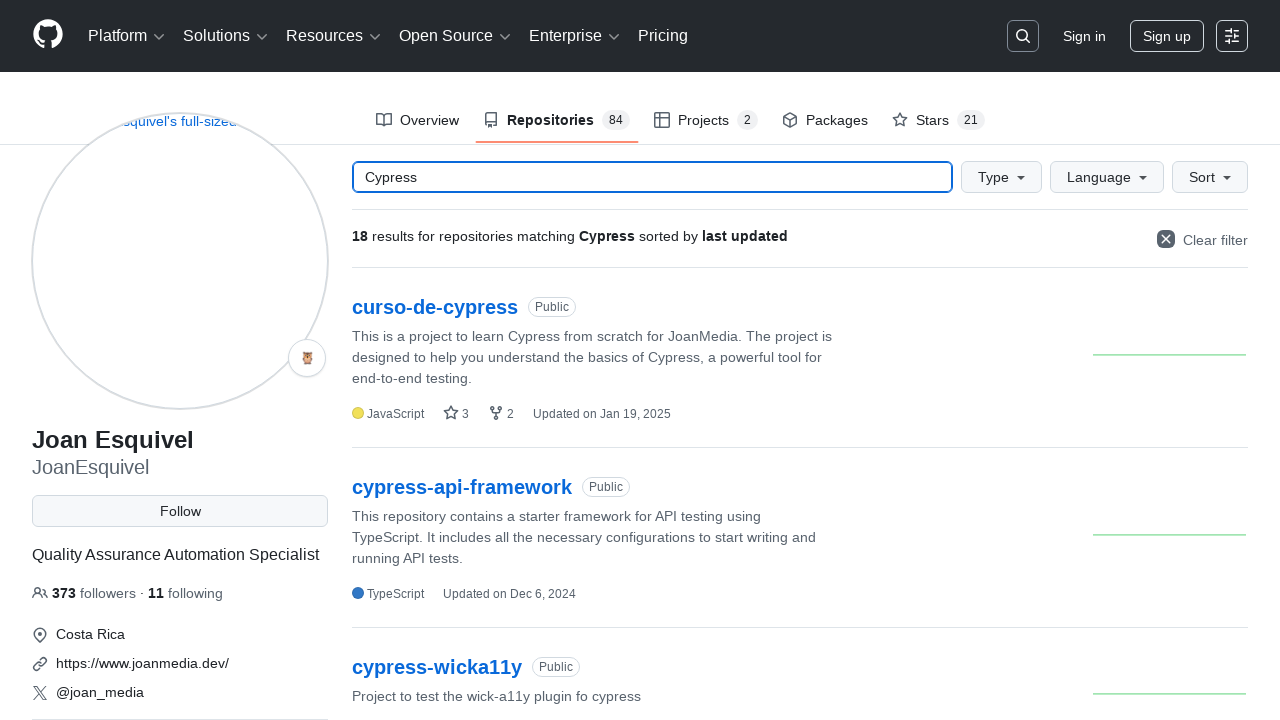